Tests resizable element by dragging the resize handle to expand the element

Starting URL: https://jqueryui.com/resources/demos/resizable/default.html

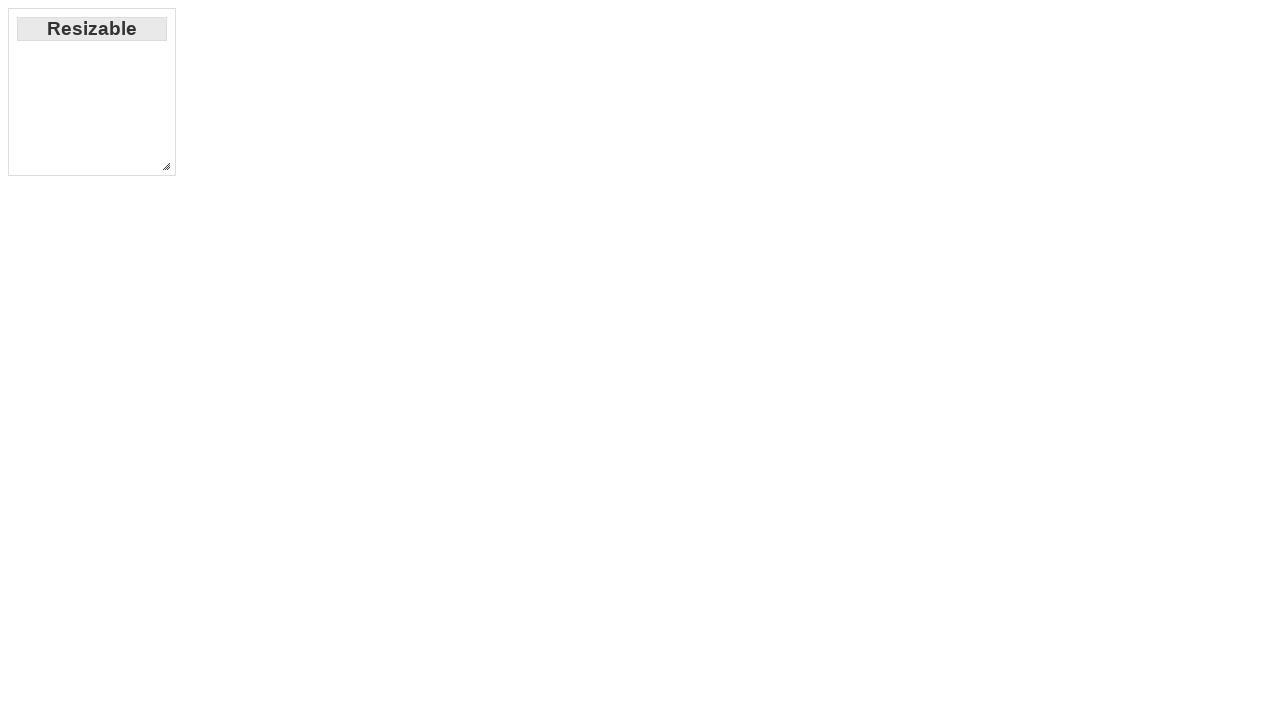

Located the resizable handle element
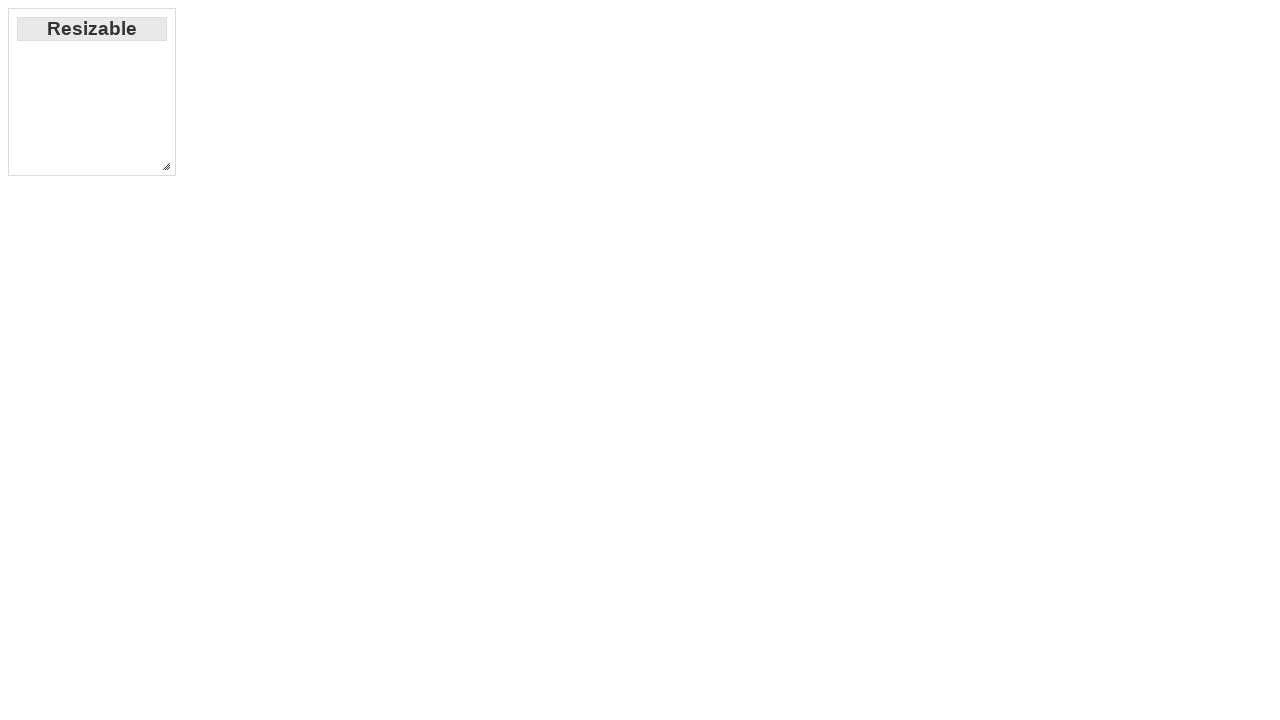

Retrieved bounding box of resizable handle
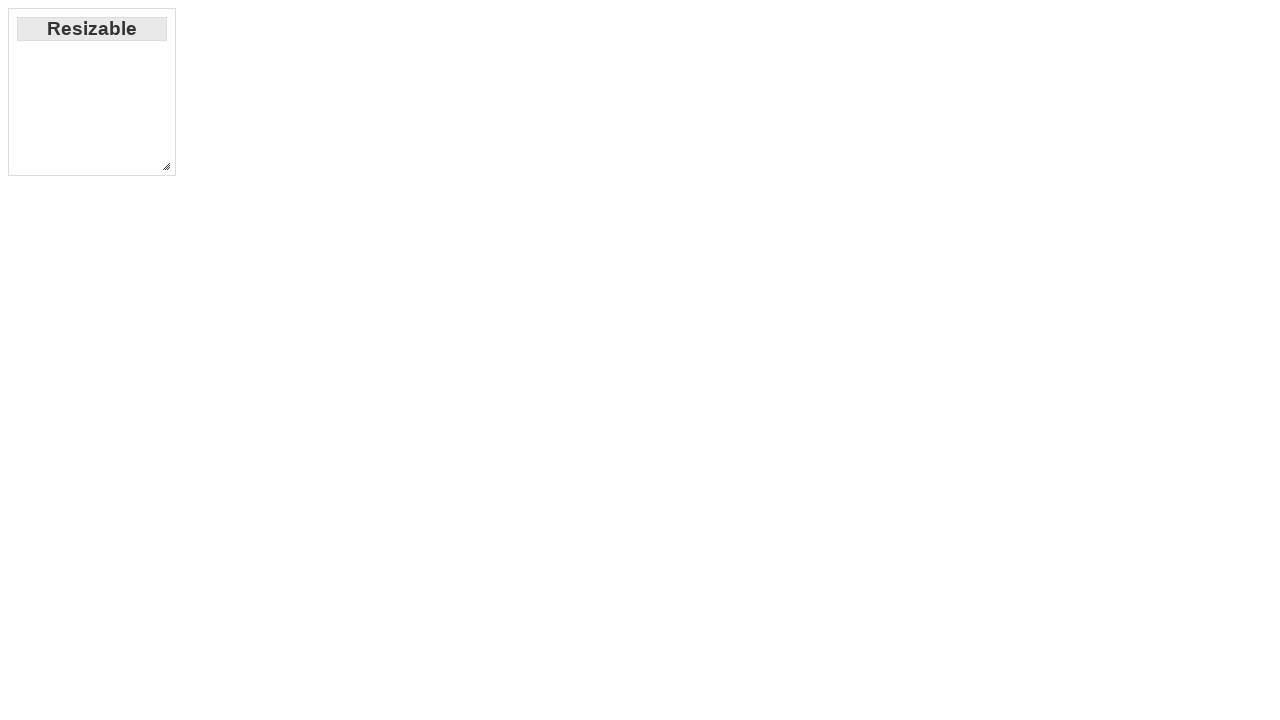

Moved mouse to center of resize handle at (166, 166)
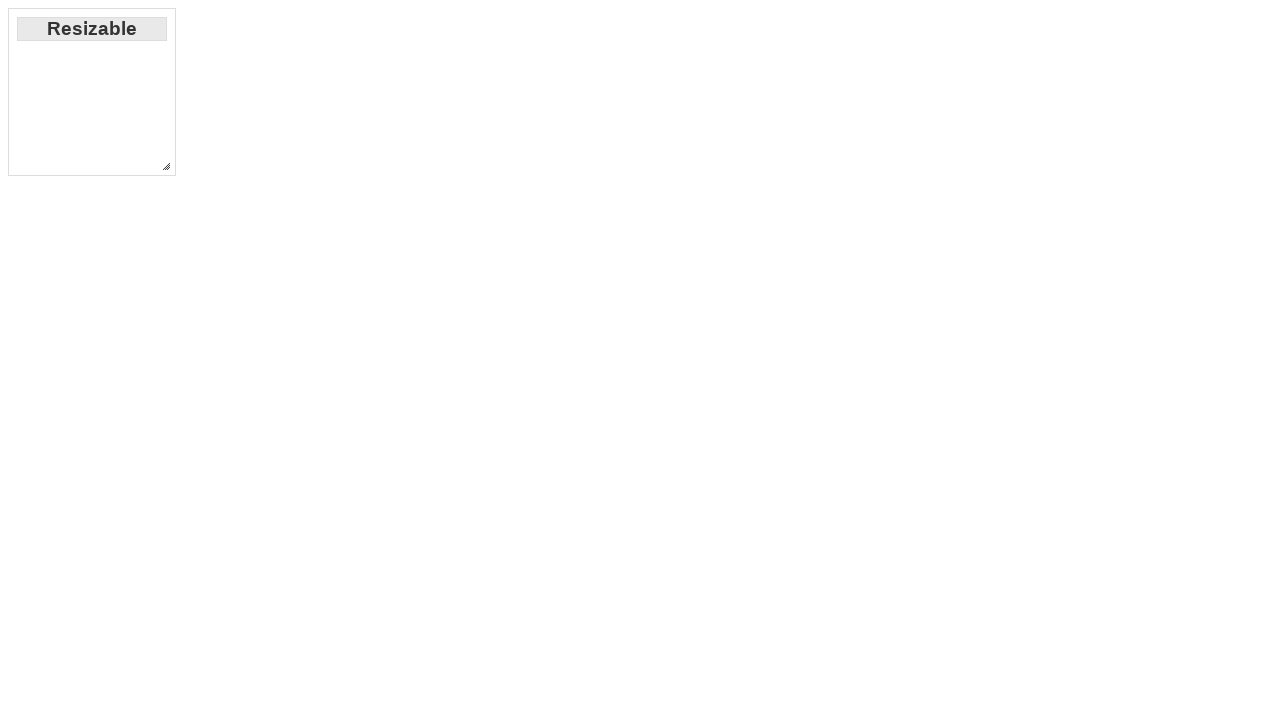

Pressed mouse button down on resize handle at (166, 166)
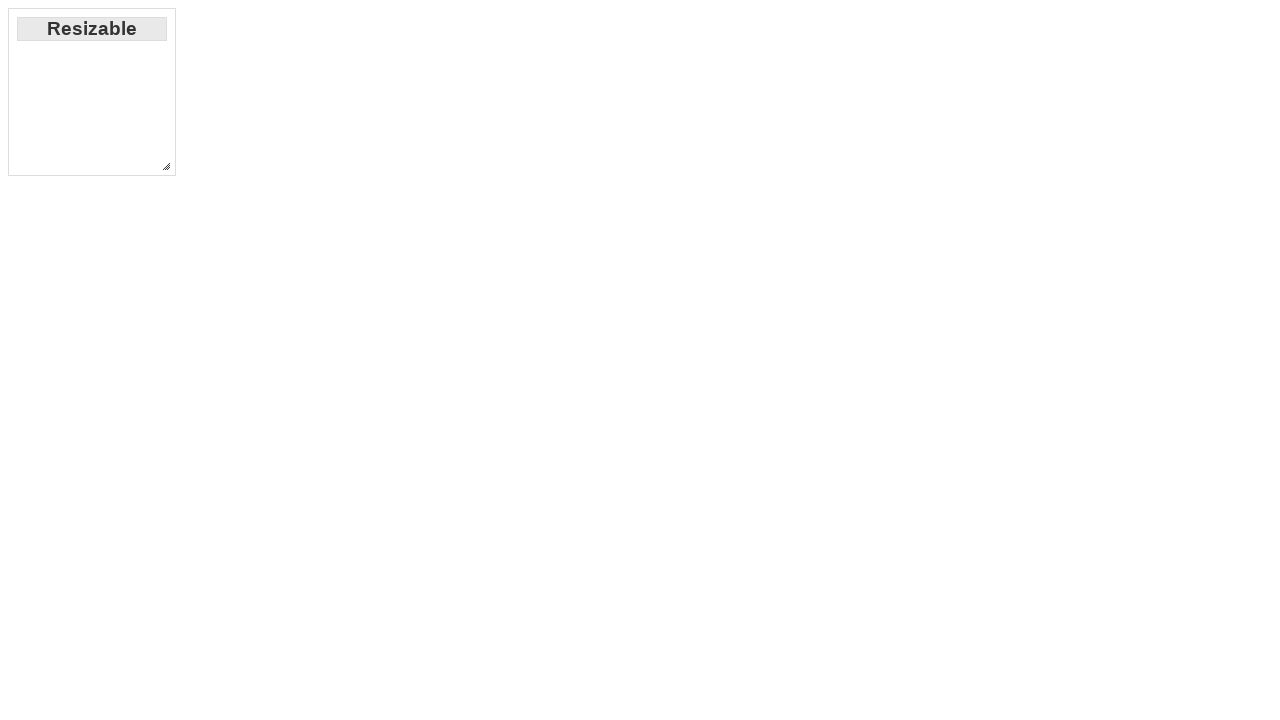

Dragged resize handle 500px right and 500px down at (658, 658)
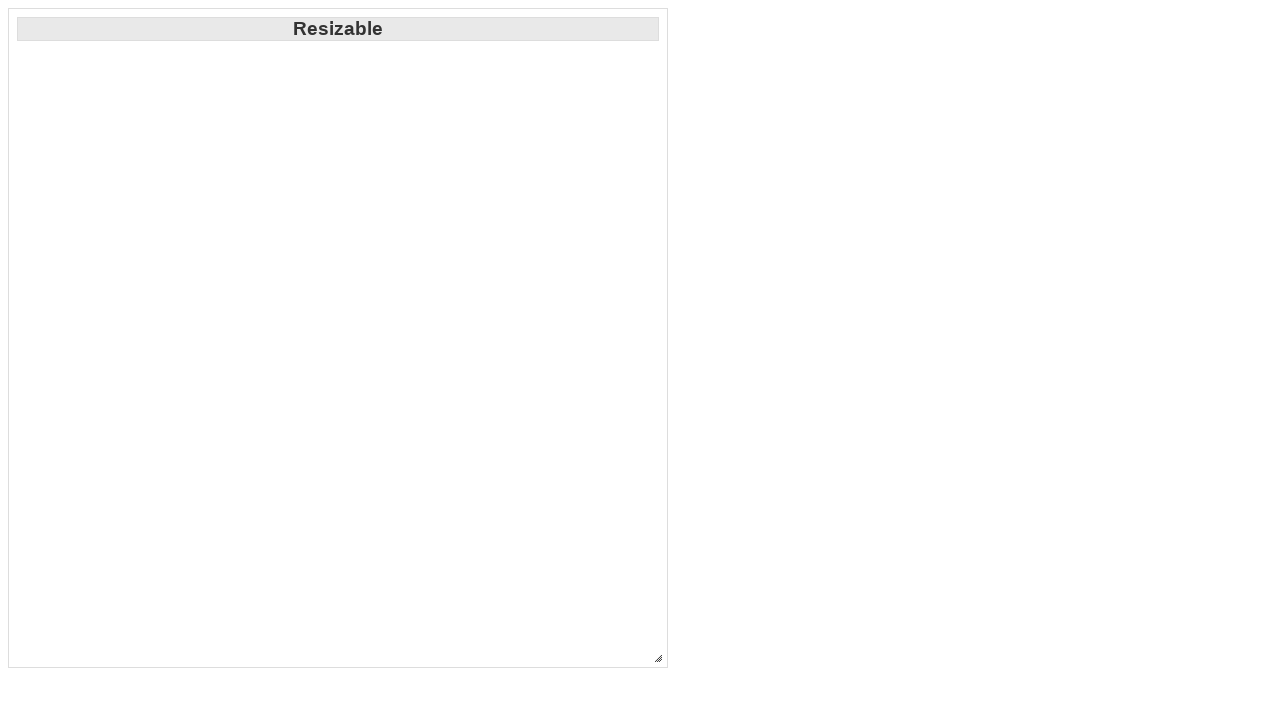

Released mouse button to complete resize at (658, 658)
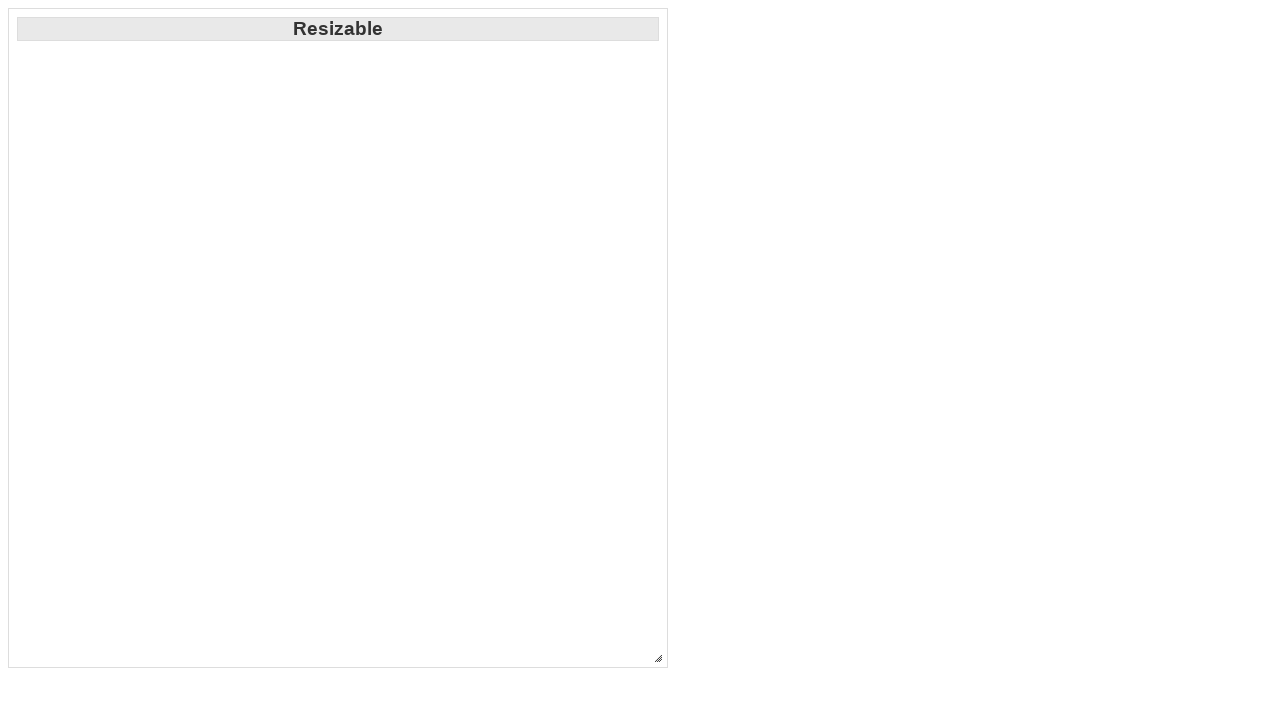

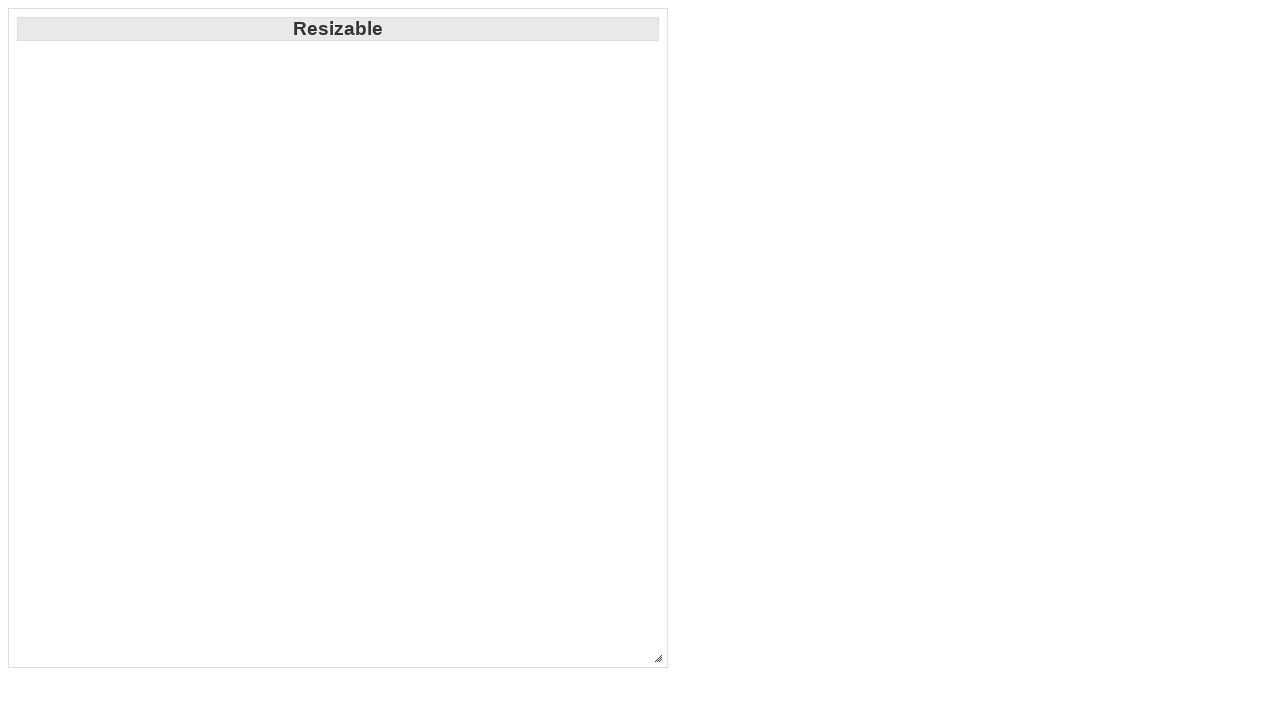